Tests that new todo items are appended to the bottom of the list and counter displays correctly

Starting URL: https://demo.playwright.dev/todomvc

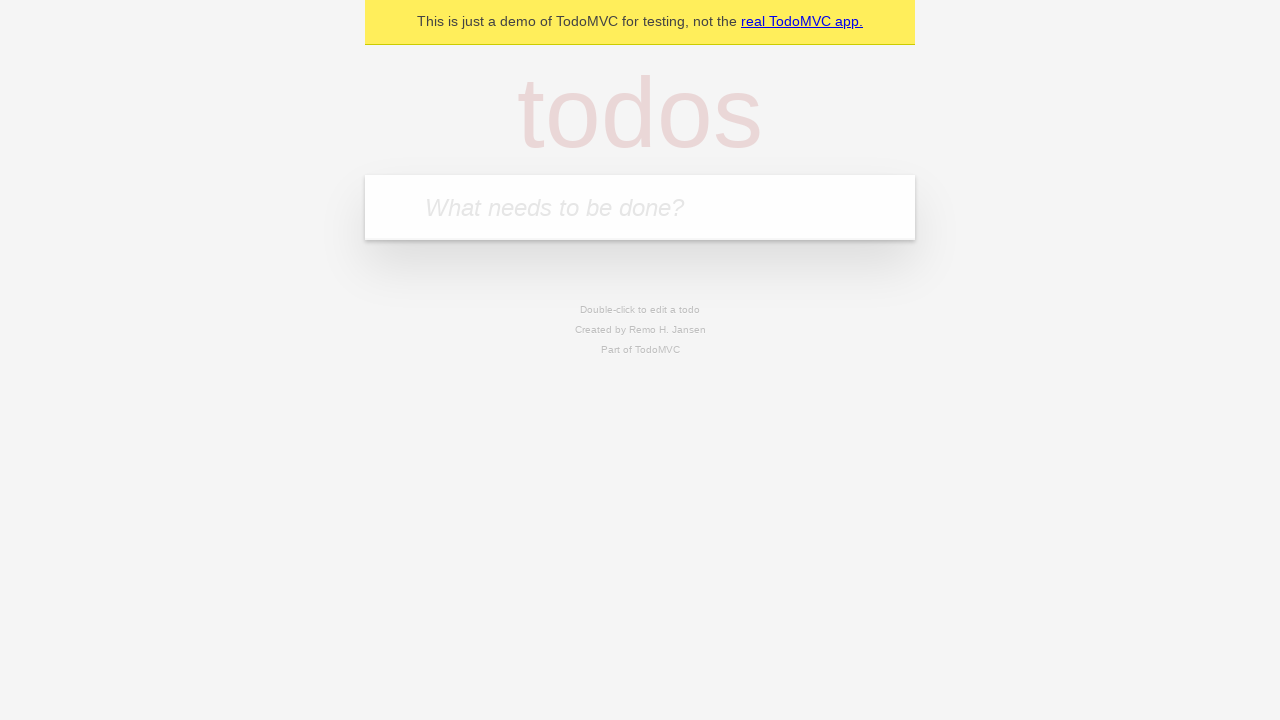

Filled todo input with 'buy some cheese' on internal:attr=[placeholder="What needs to be done?"i]
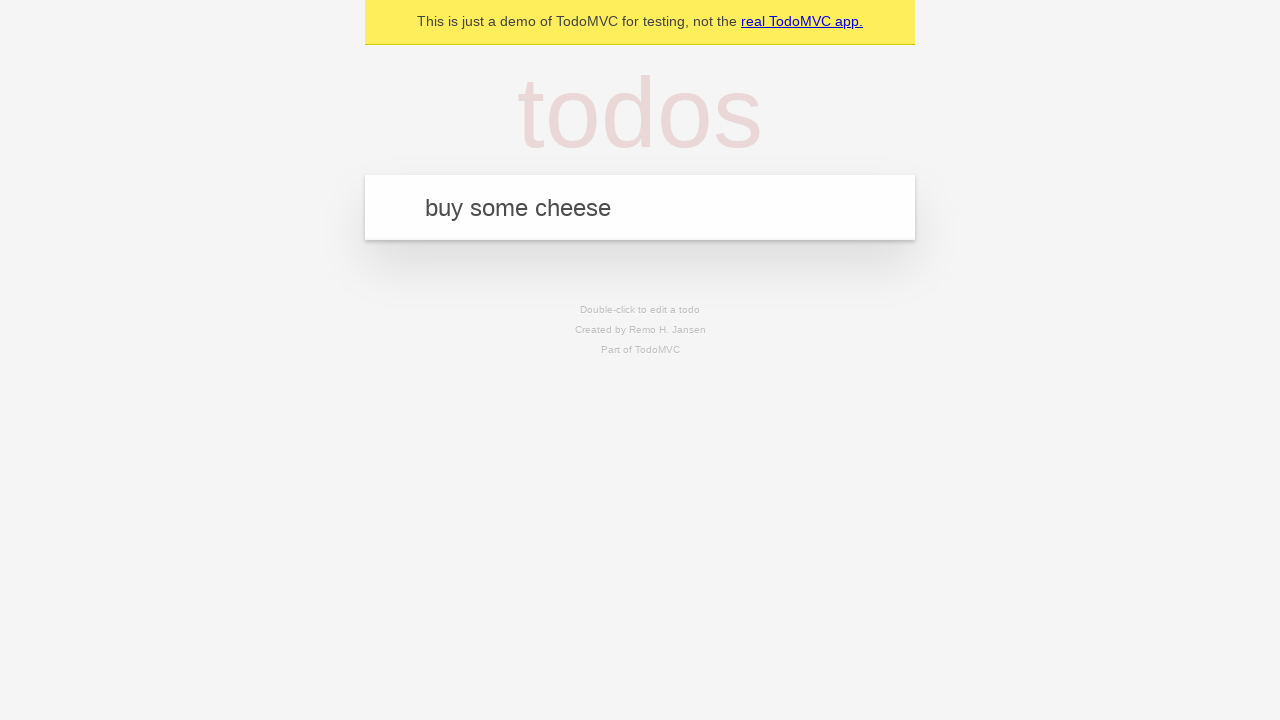

Pressed Enter to add todo item 'buy some cheese' on internal:attr=[placeholder="What needs to be done?"i]
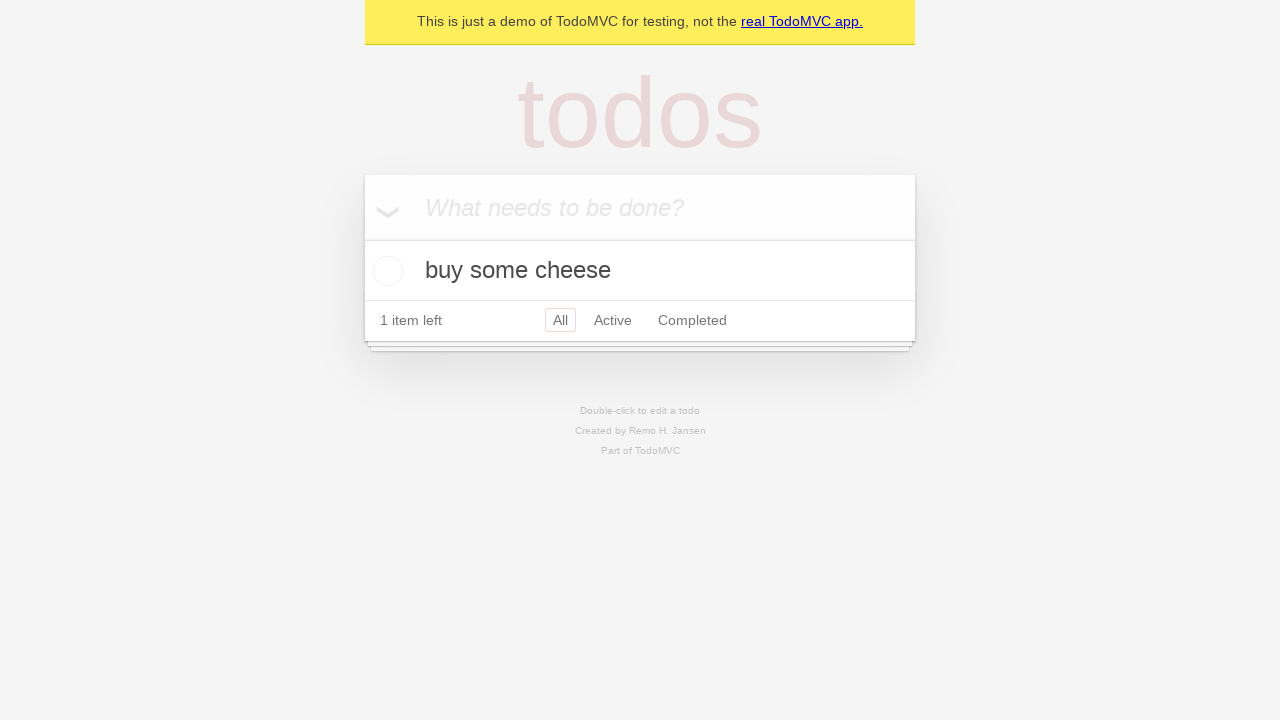

Filled todo input with 'feed the cat' on internal:attr=[placeholder="What needs to be done?"i]
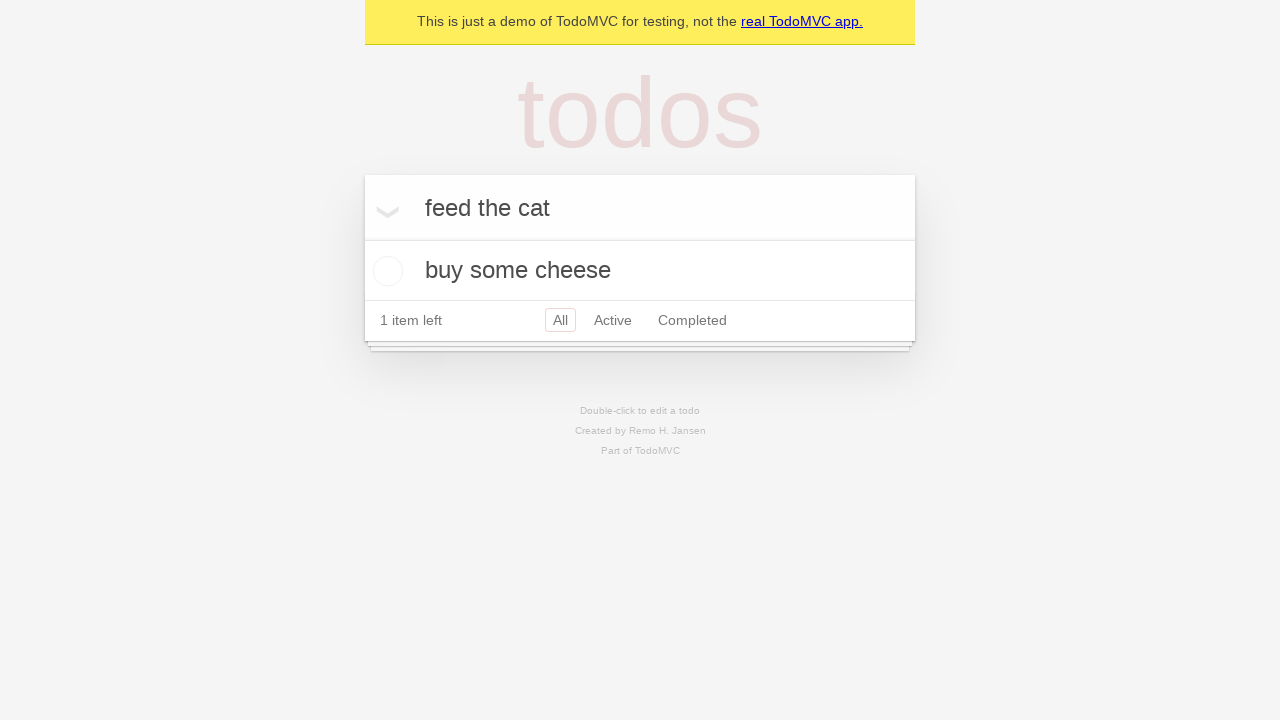

Pressed Enter to add todo item 'feed the cat' on internal:attr=[placeholder="What needs to be done?"i]
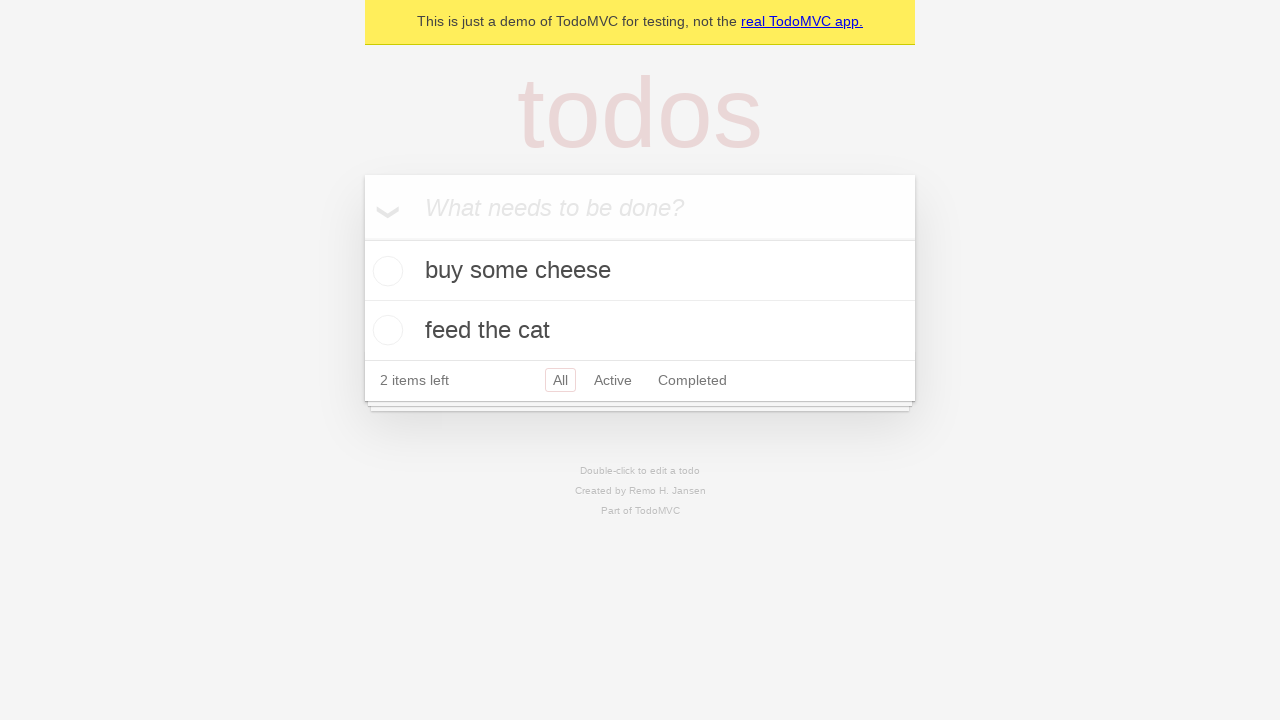

Filled todo input with 'book a doctors appointment' on internal:attr=[placeholder="What needs to be done?"i]
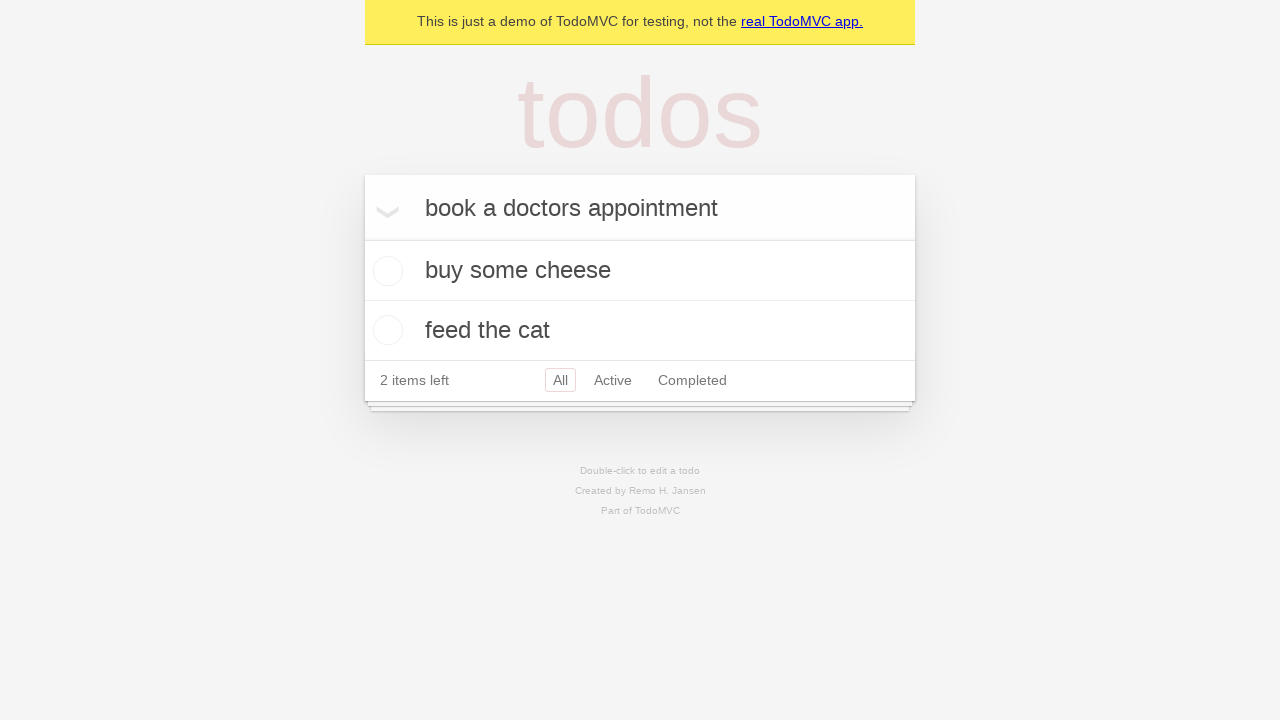

Pressed Enter to add todo item 'book a doctors appointment' on internal:attr=[placeholder="What needs to be done?"i]
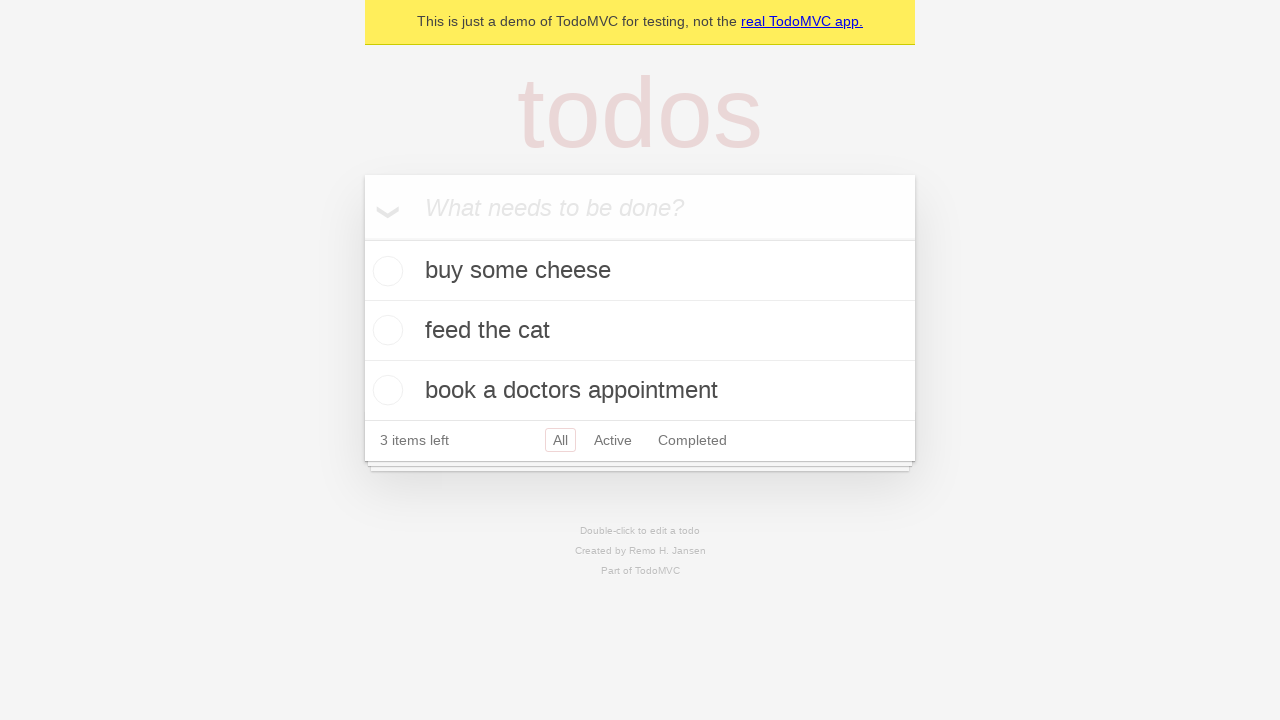

Verified that counter displays '3 items left'
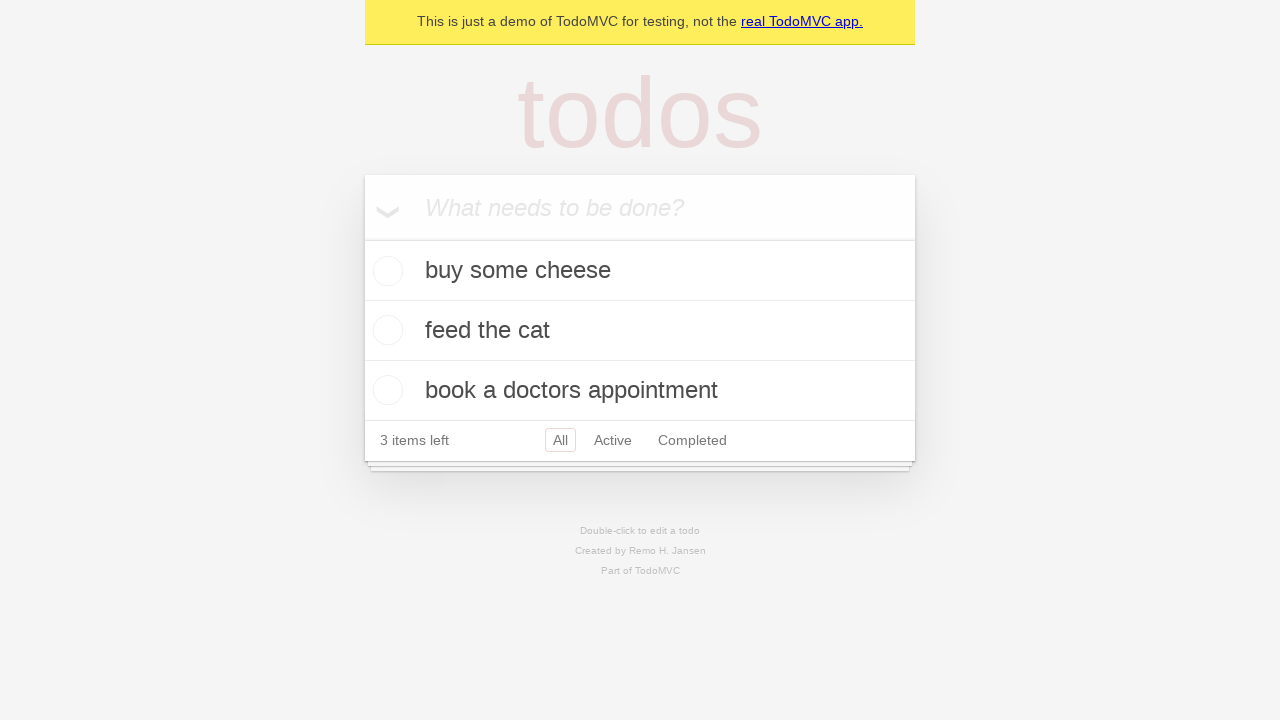

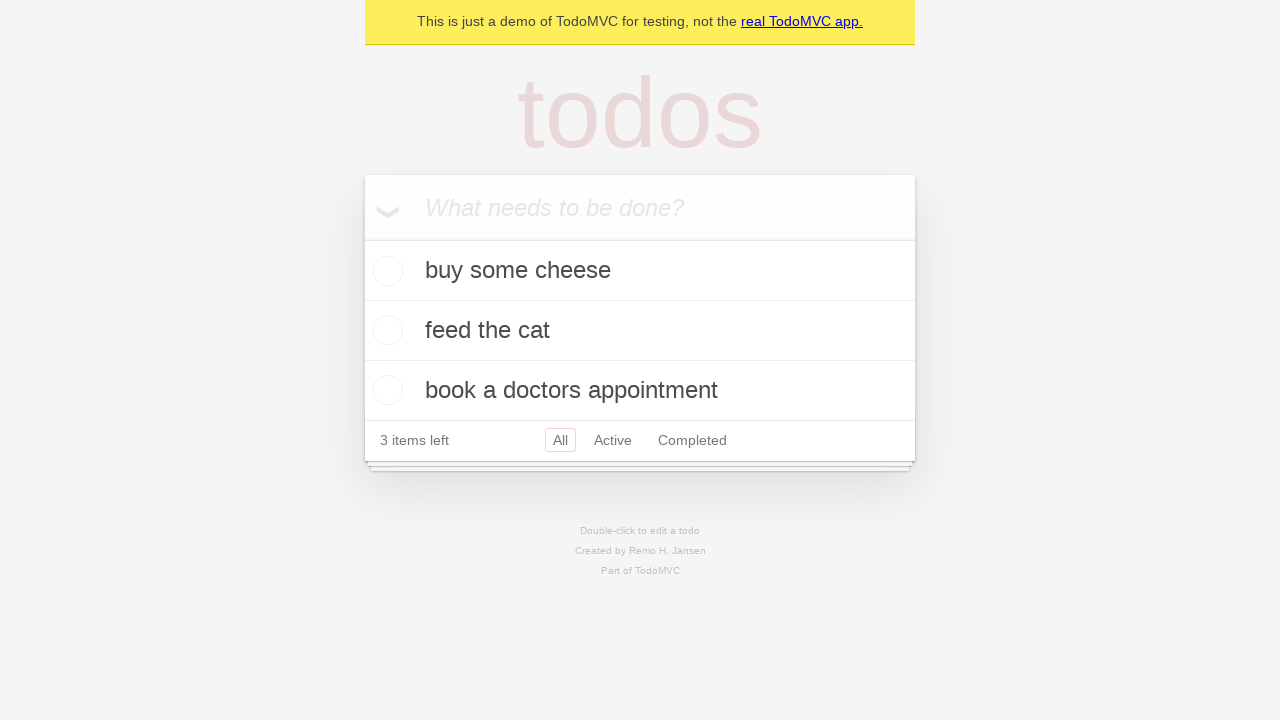